Tests multi-window handling by navigating to Basic Elements tab, opening multiple windows, and closing the newly opened windows while keeping the main window open

Starting URL: http://automationbykrishna.com/

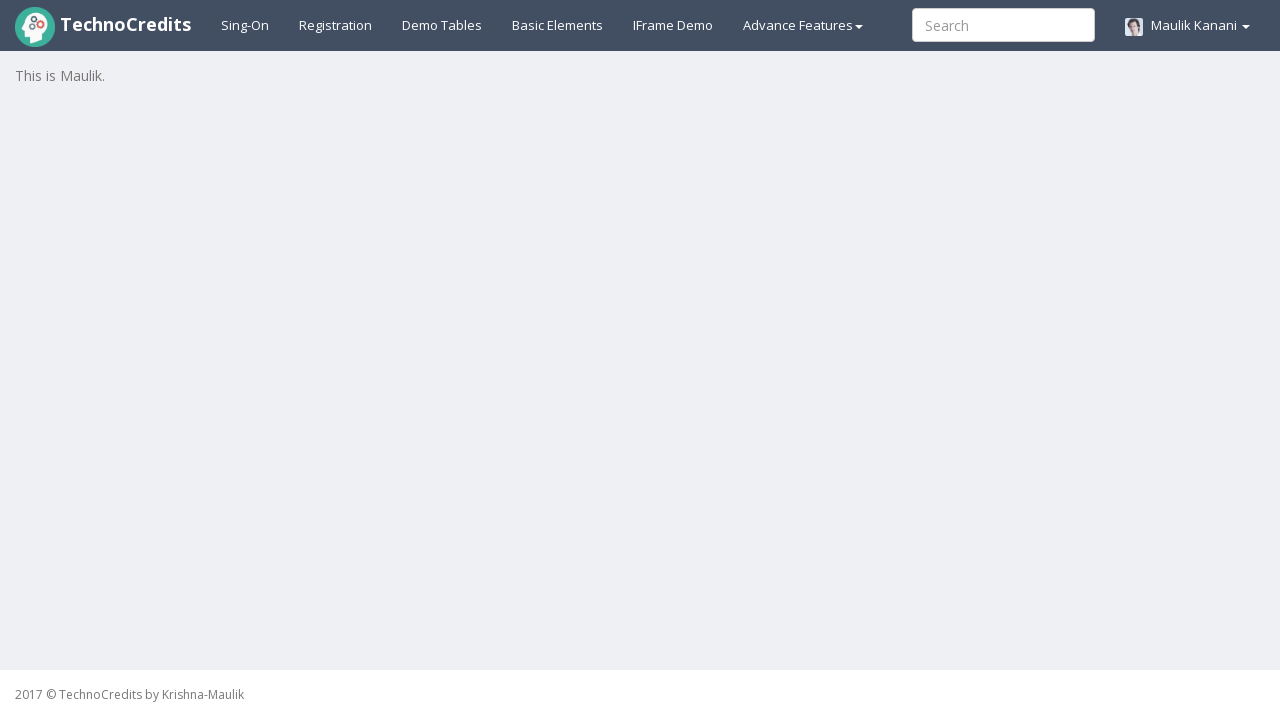

Clicked on Basic Elements tab at (558, 25) on text=Basic Elements
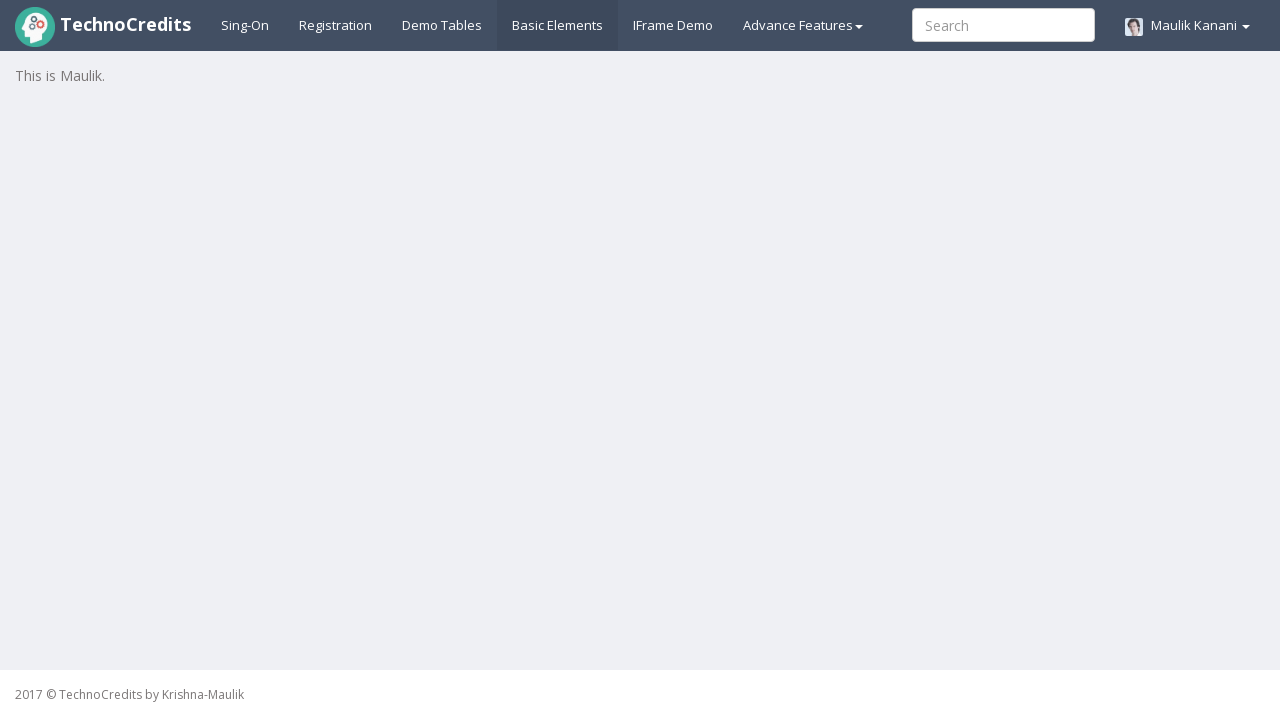

Waited 2 seconds for page to load
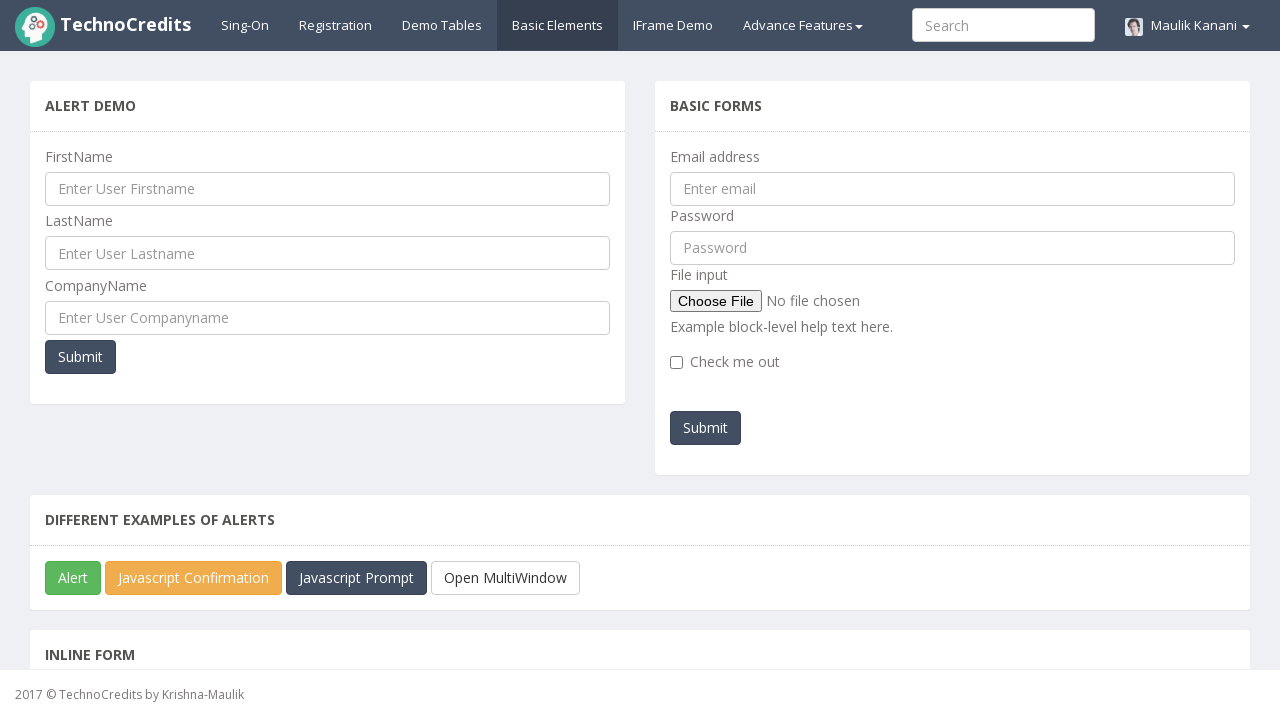

Clicked on open MultiWindow button at (506, 578) on #javascriptMultiWindow
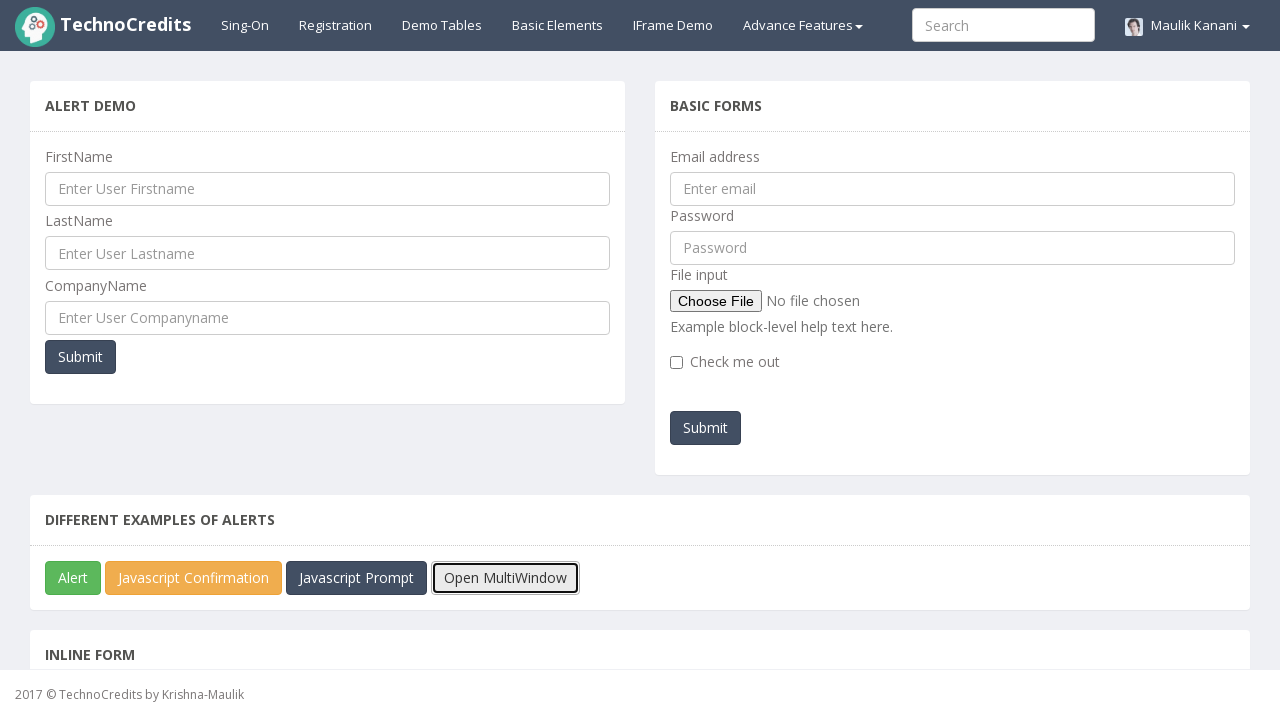

Retrieved all open pages from context
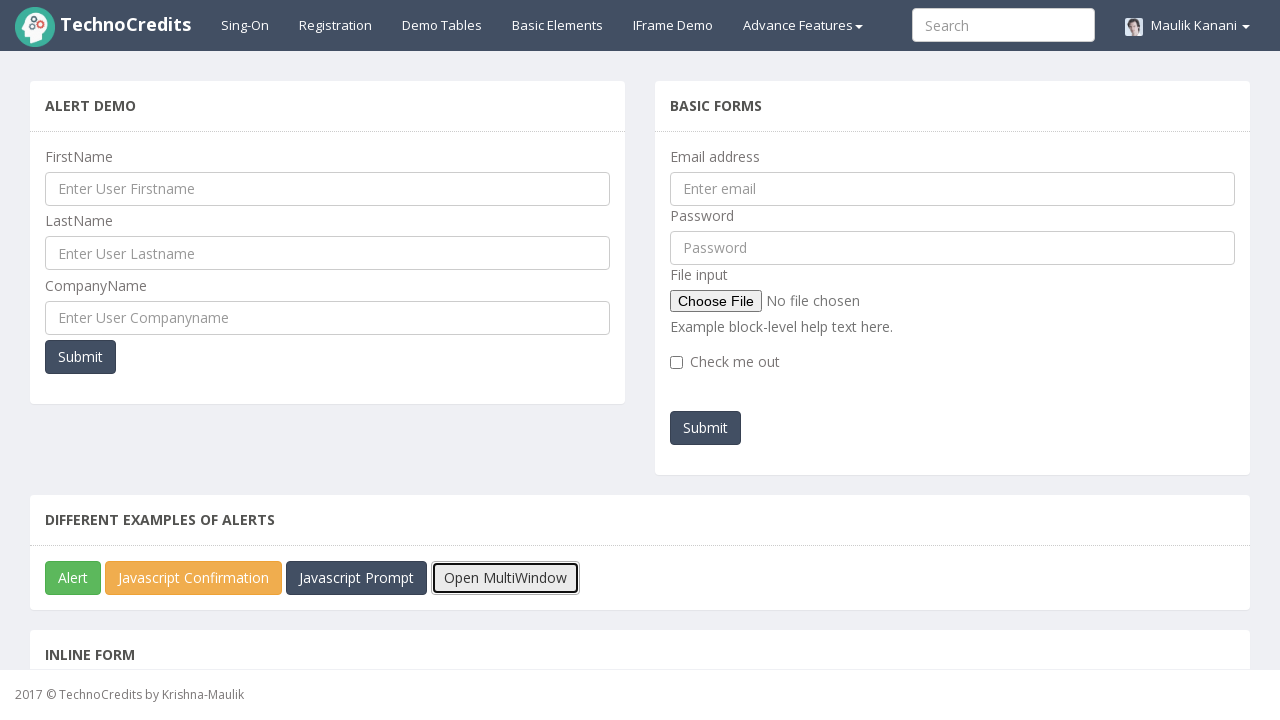

Closed newly opened window/tab
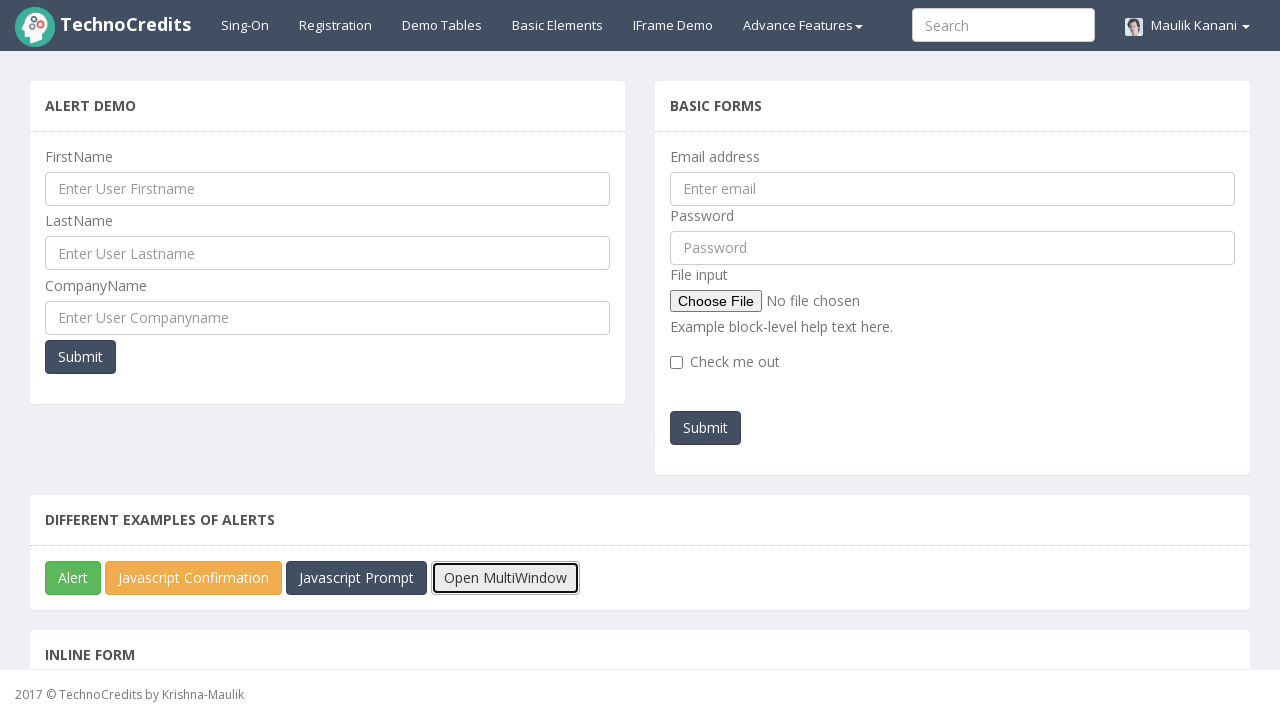

Verified main window title: Login Signup Demo
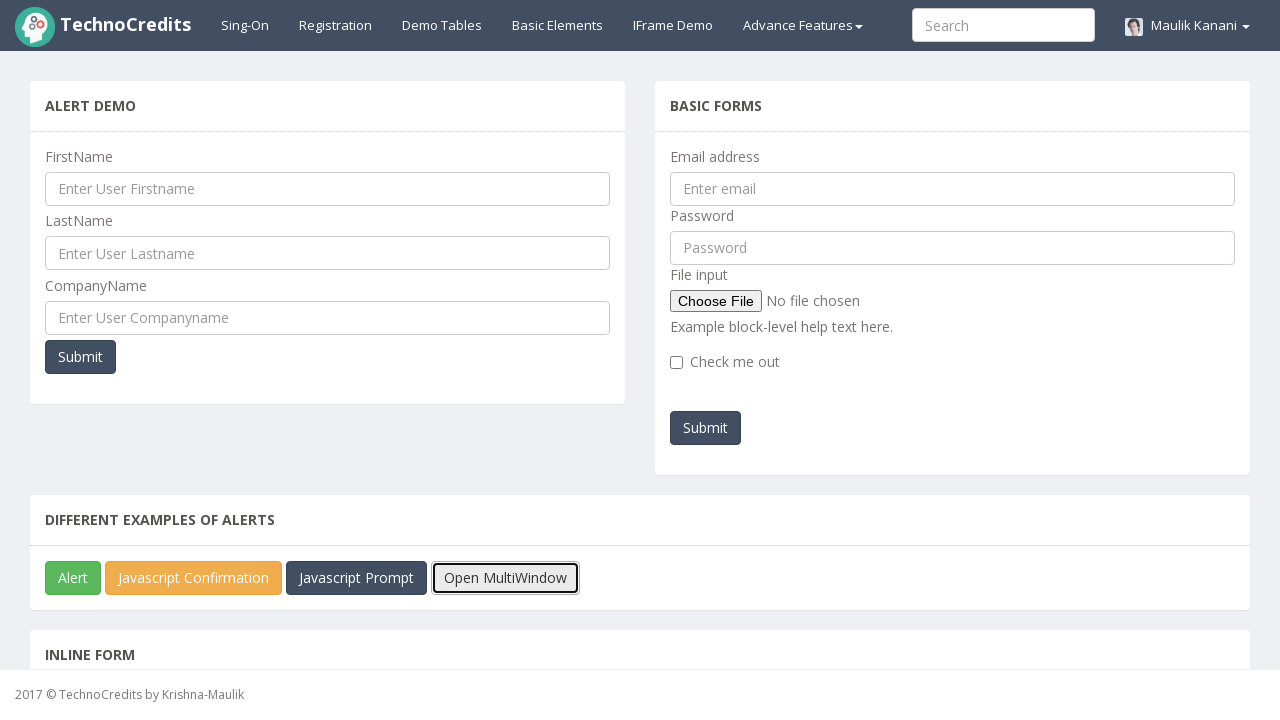

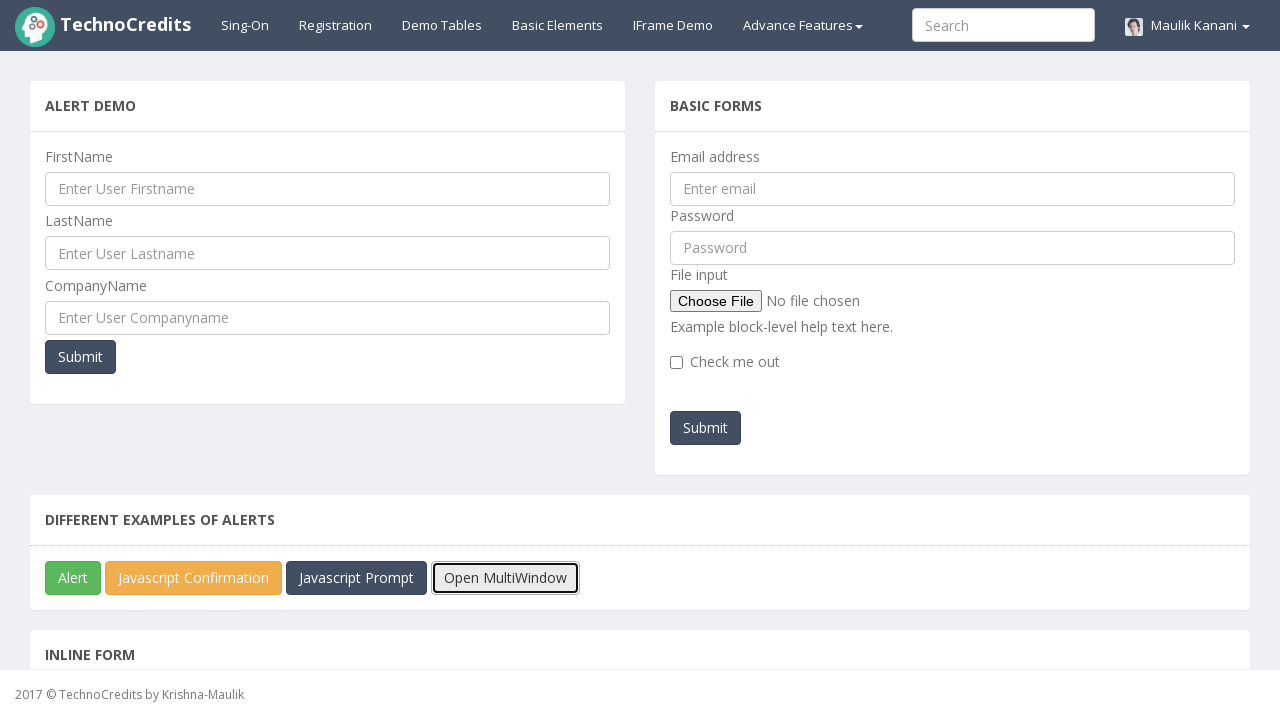